Tests multiple window handling by clicking a link that opens a new window, then switching to the new window and verifying the page title changed.

Starting URL: https://the-internet.herokuapp.com/windows

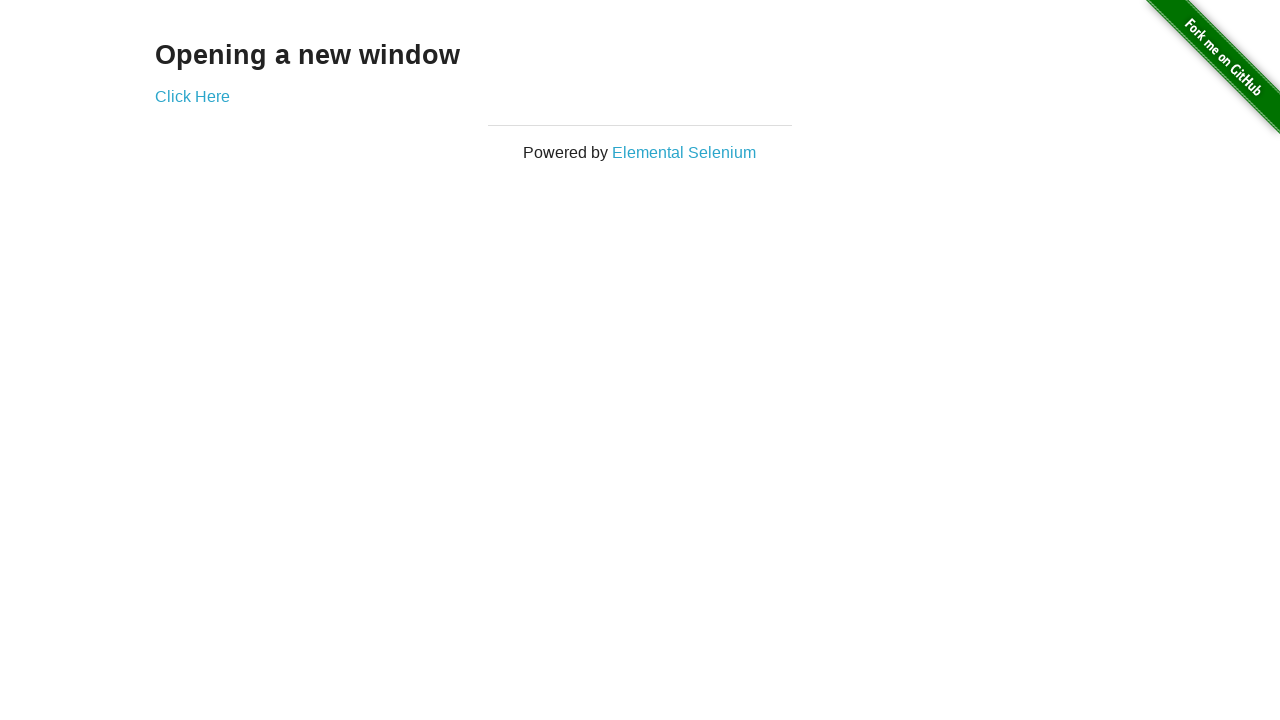

Retrieved and printed initial page title
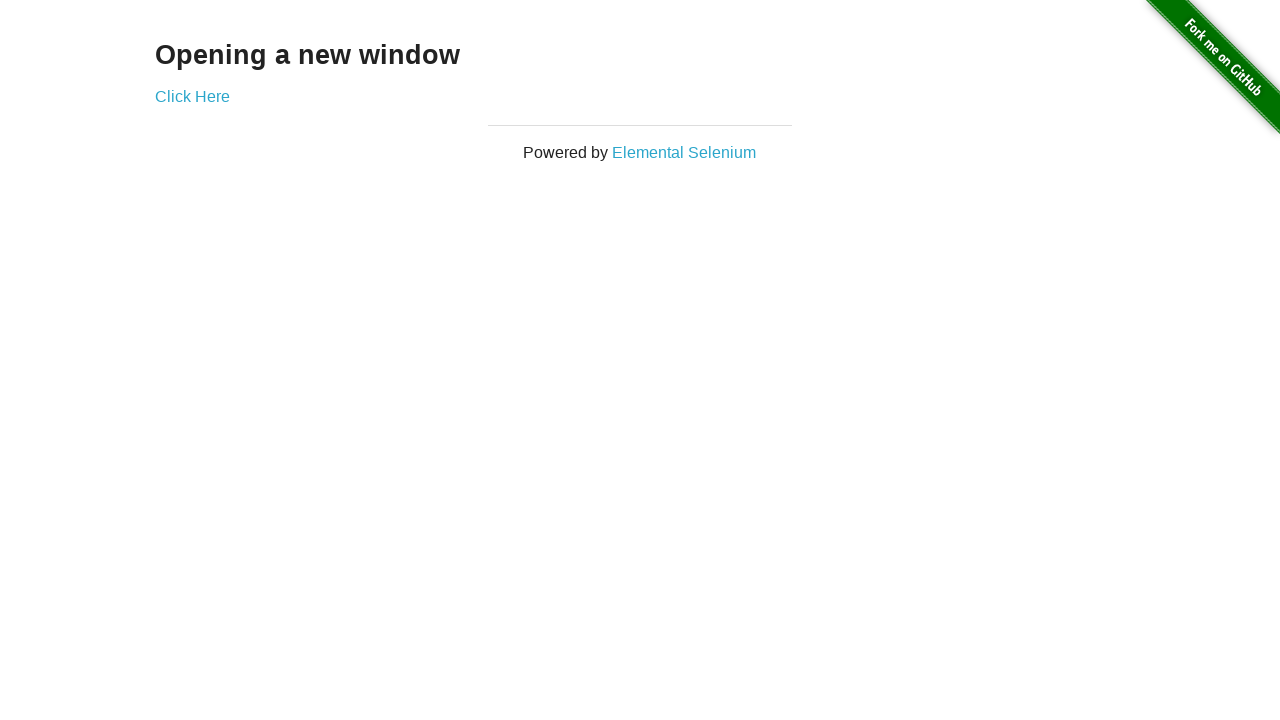

Clicked 'Click Here' link to open new window at (192, 96) on xpath=//a[text()='Click Here']
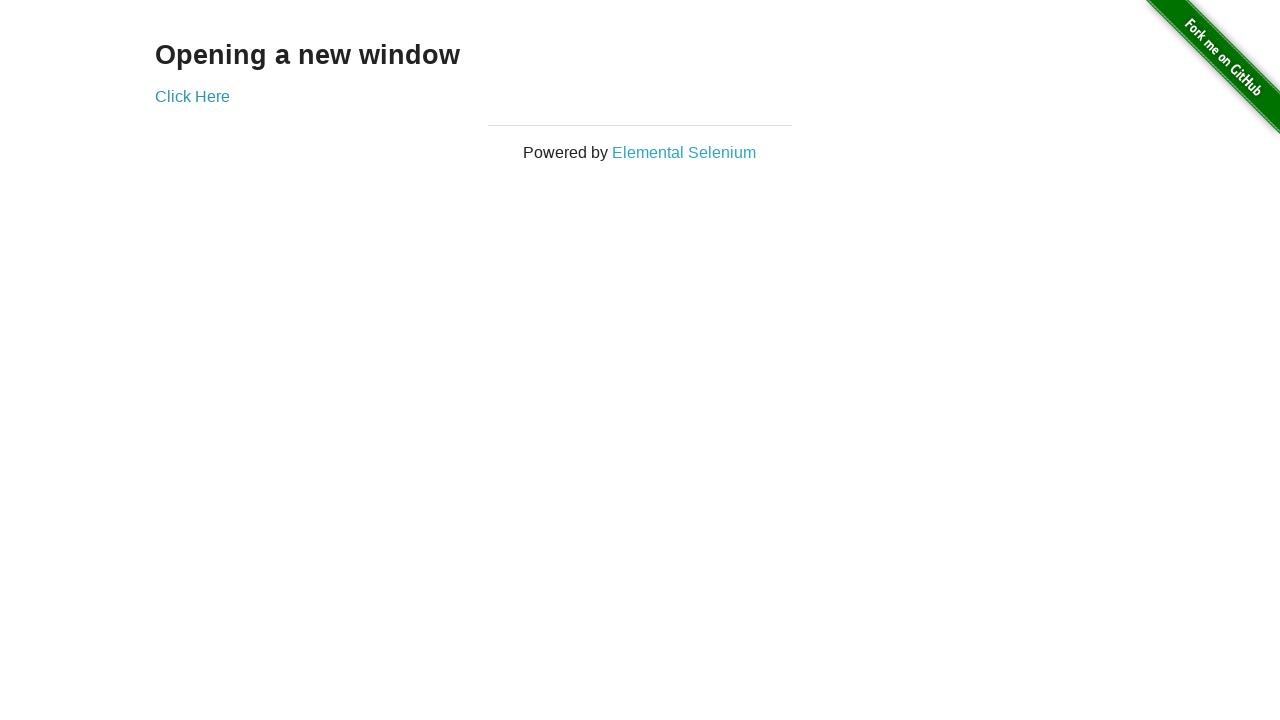

Captured new window page object
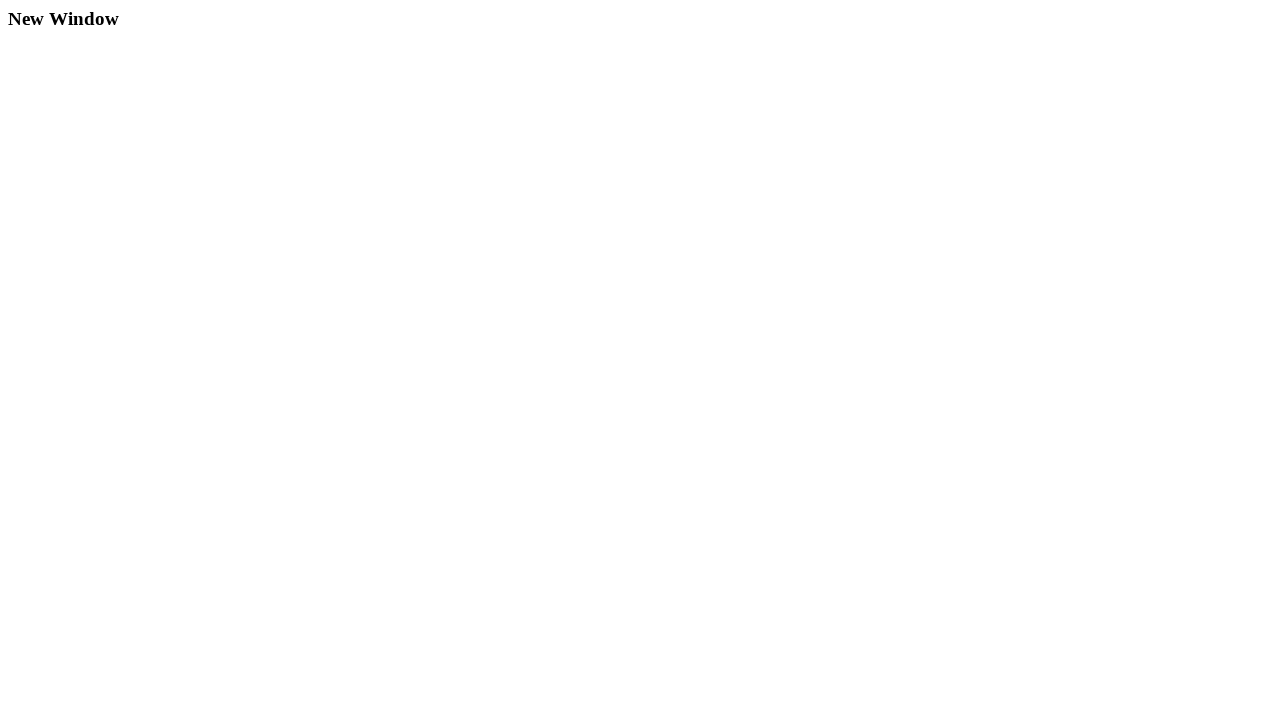

New window page loaded successfully
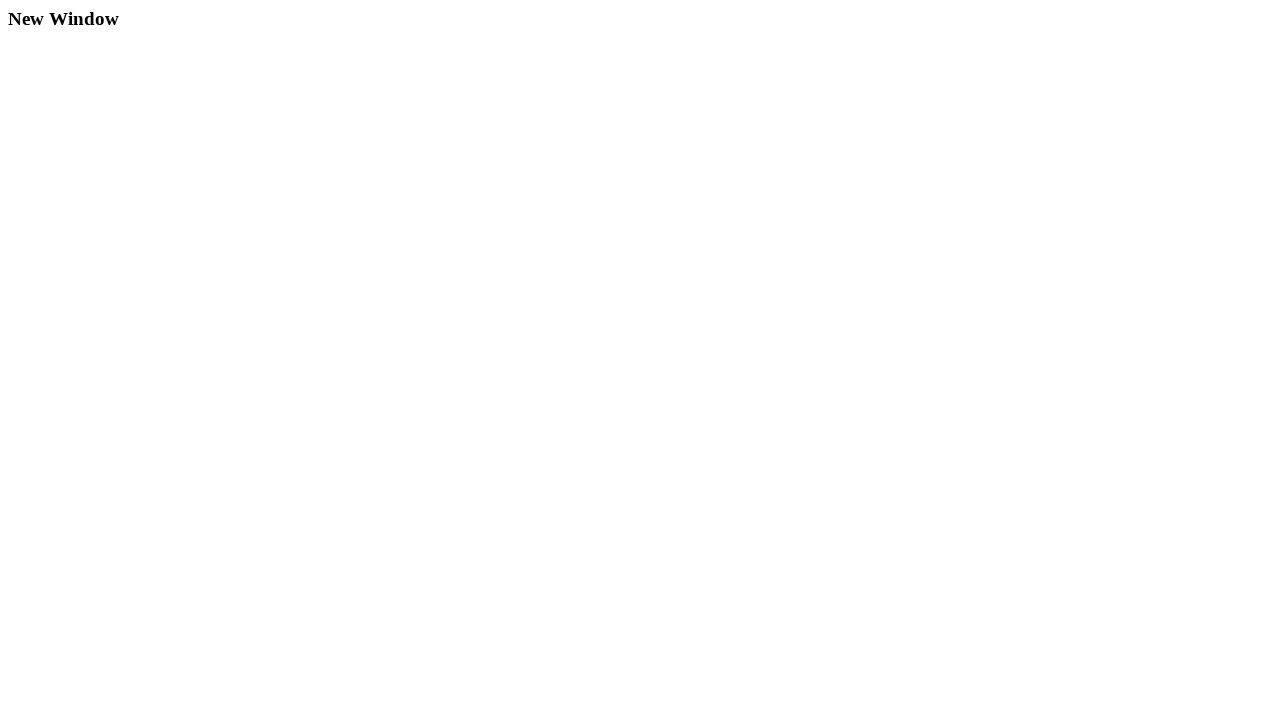

Retrieved and printed new window page title
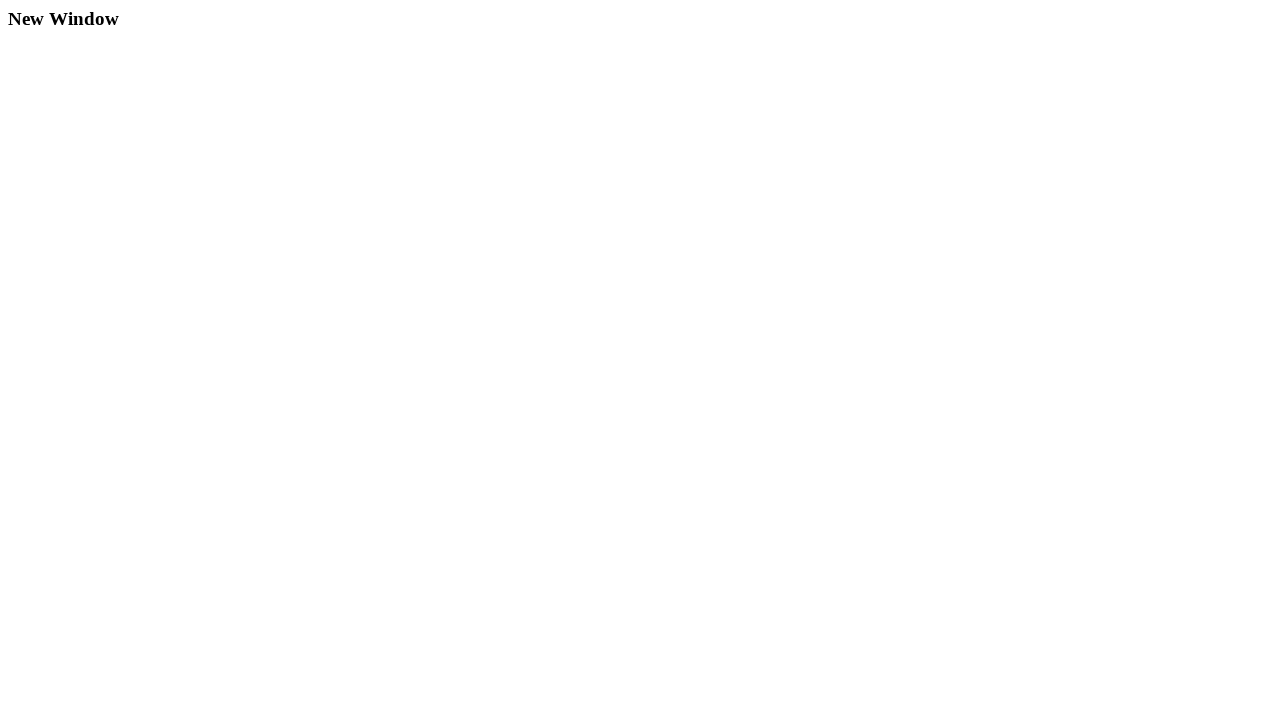

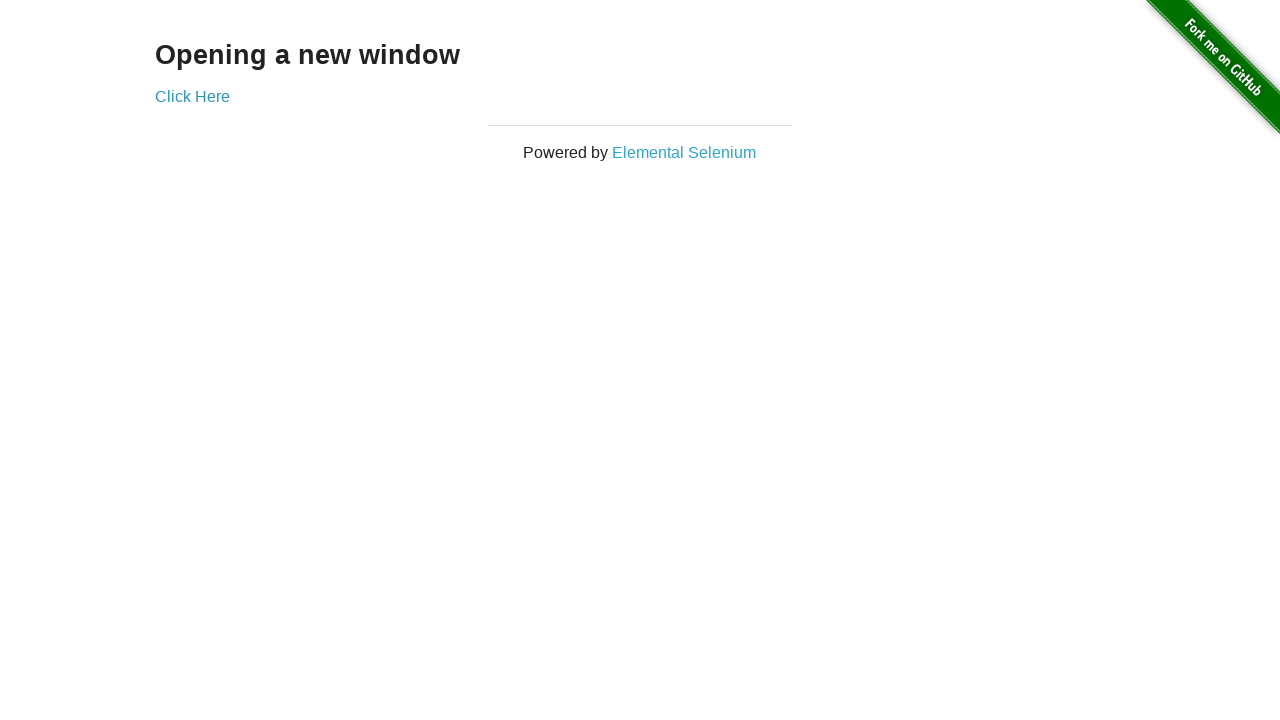